Navigates to a test blog page and clicks on a download link element

Starting URL: http://only-testing-blog.blogspot.in/2014/05/login.html

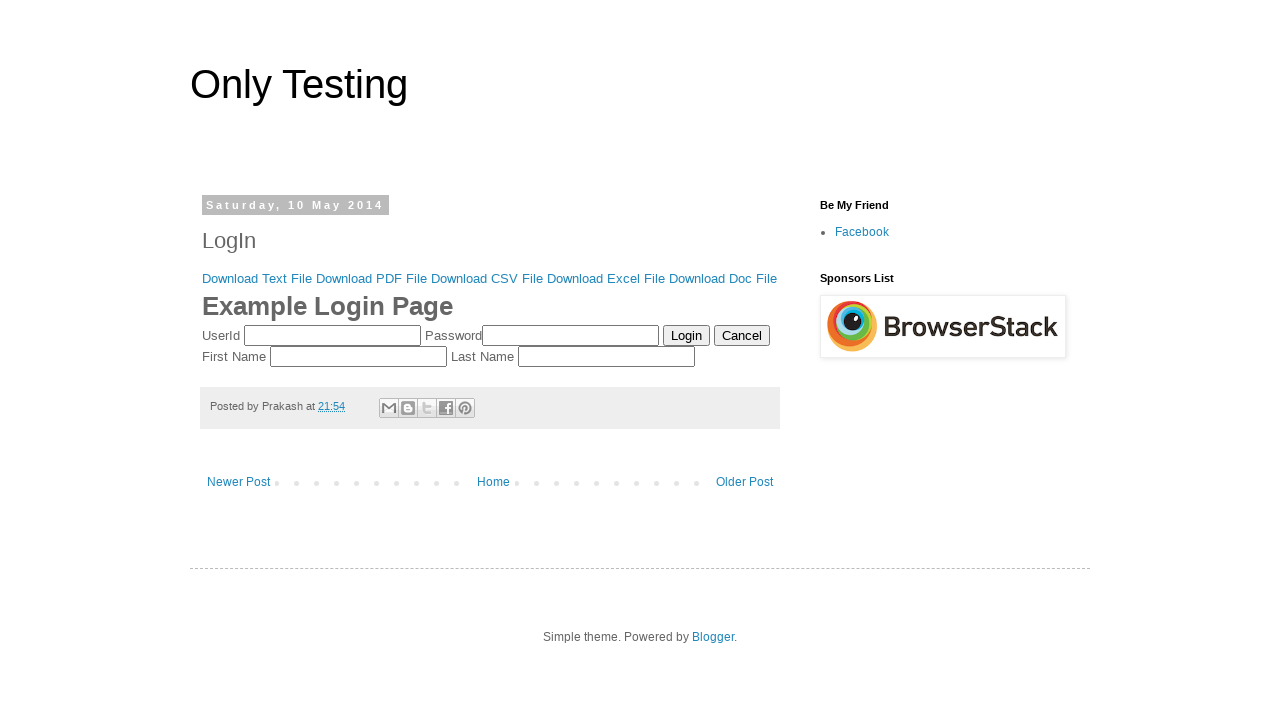

Navigated to test blog login page
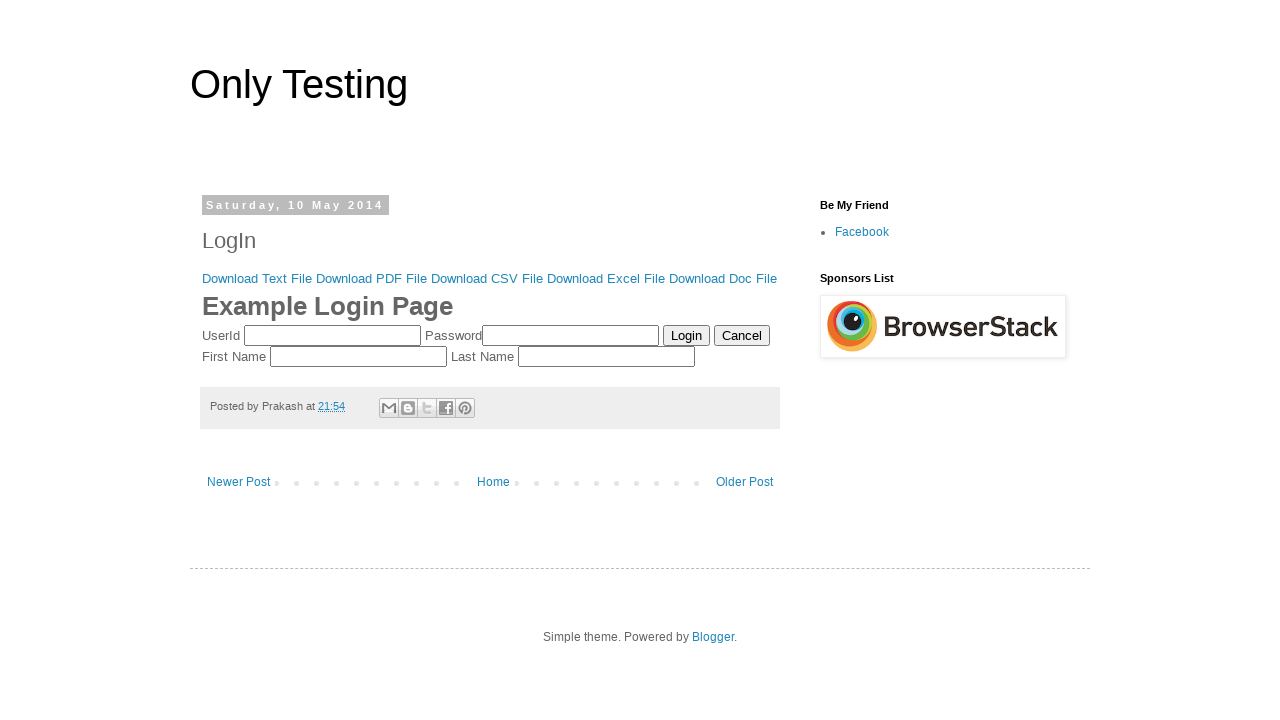

Clicked on download link element at (257, 278) on xpath=//div[@id='post-body-4024384759750876807']/div[1]/div/a[1]
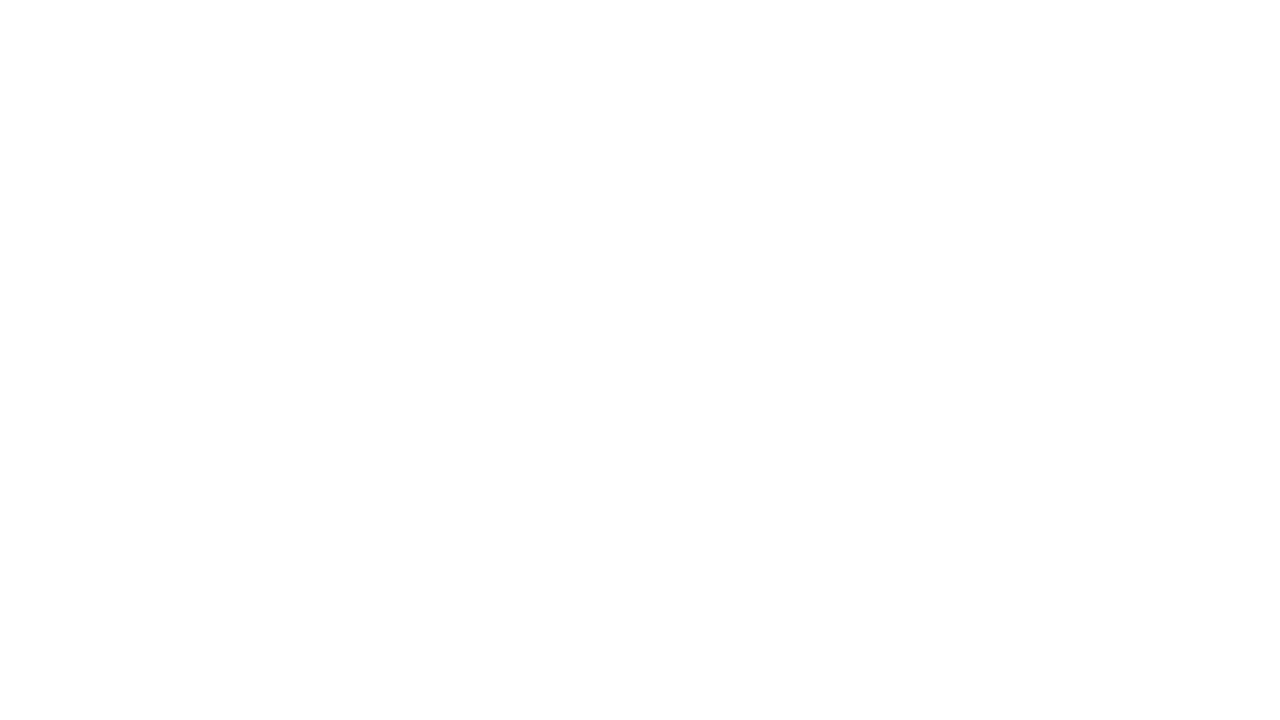

Waited 1 second for download response
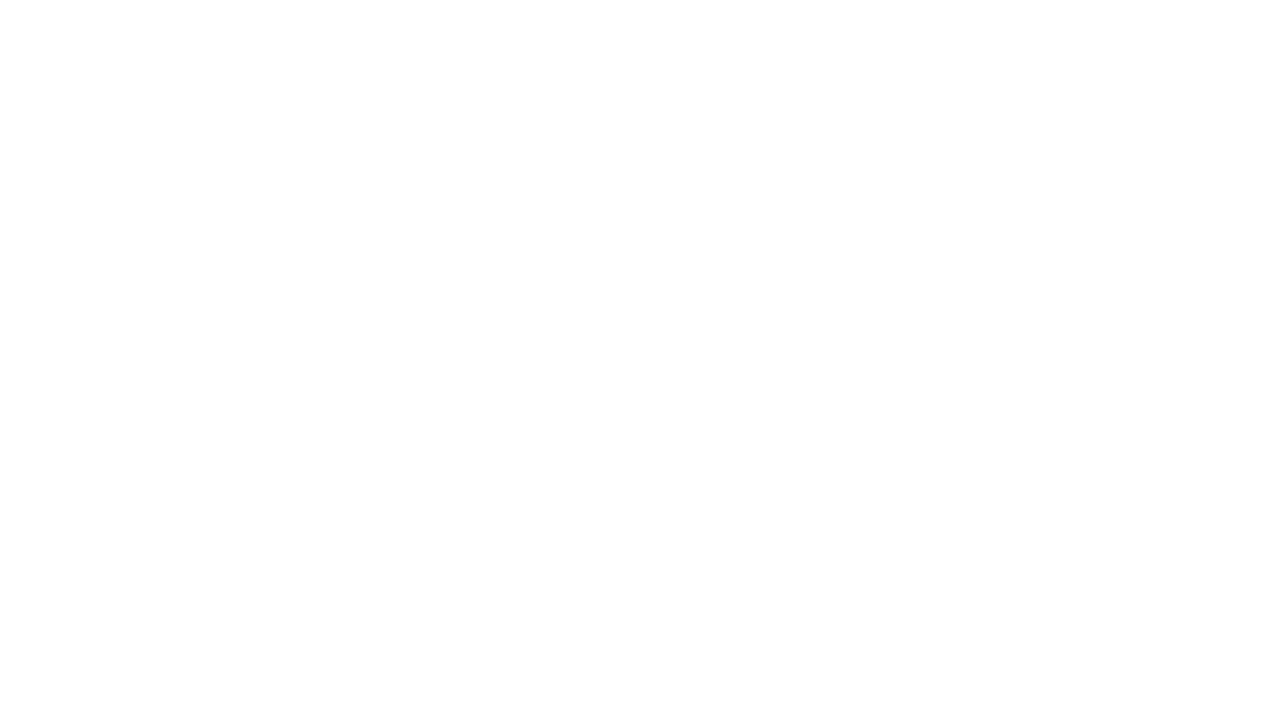

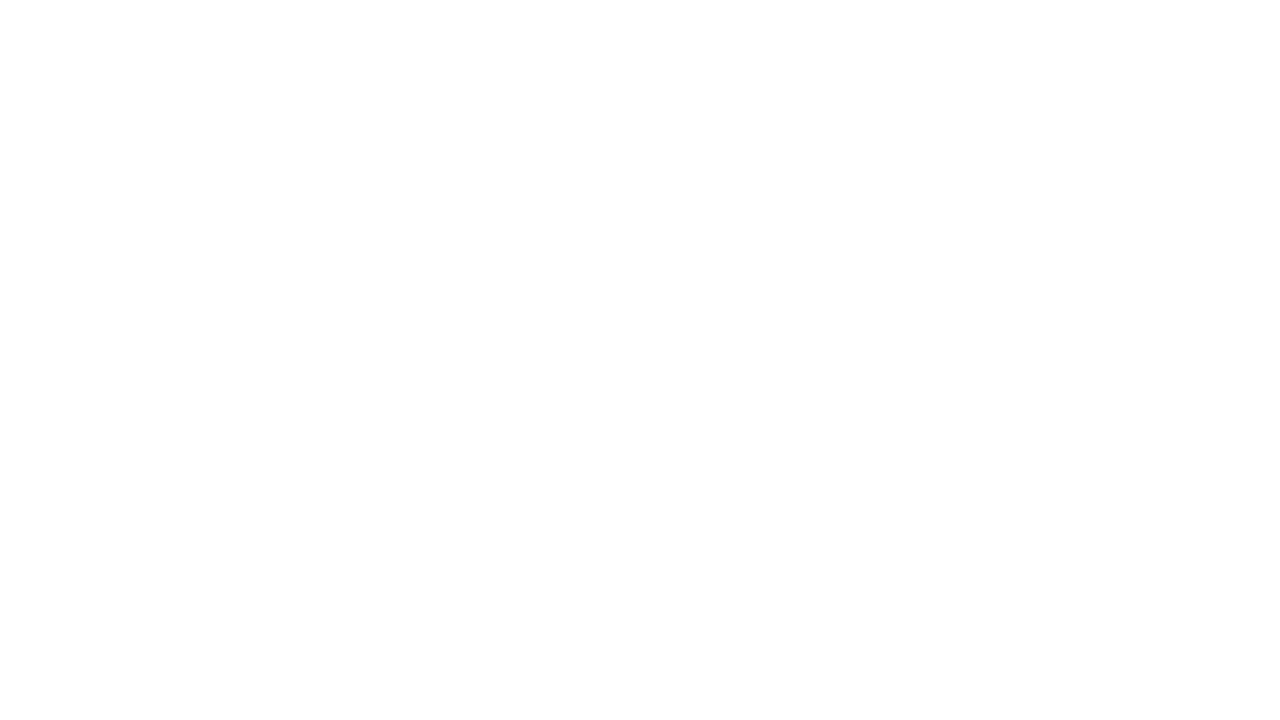